Tests clicking a button that triggers a prompt box, enters text, and accepts it

Starting URL: https://demoqa.com/alerts

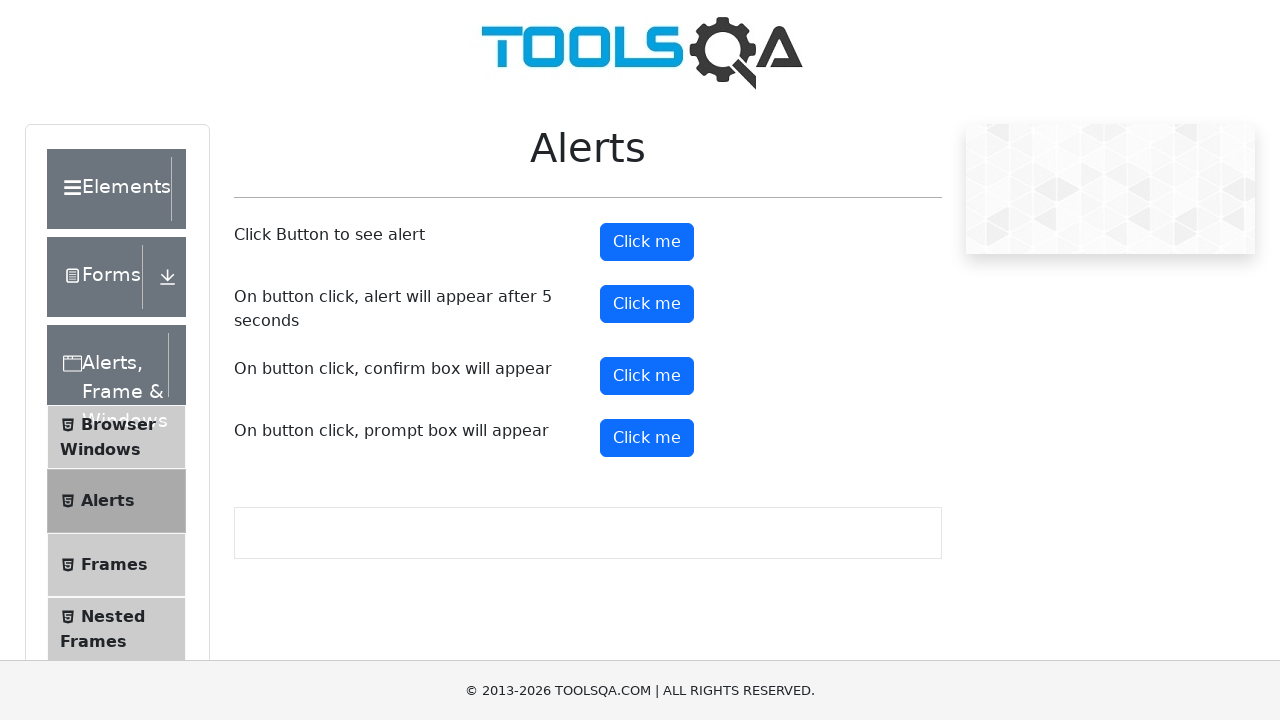

Set up dialog handler to automatically accept prompt with 'Test text'
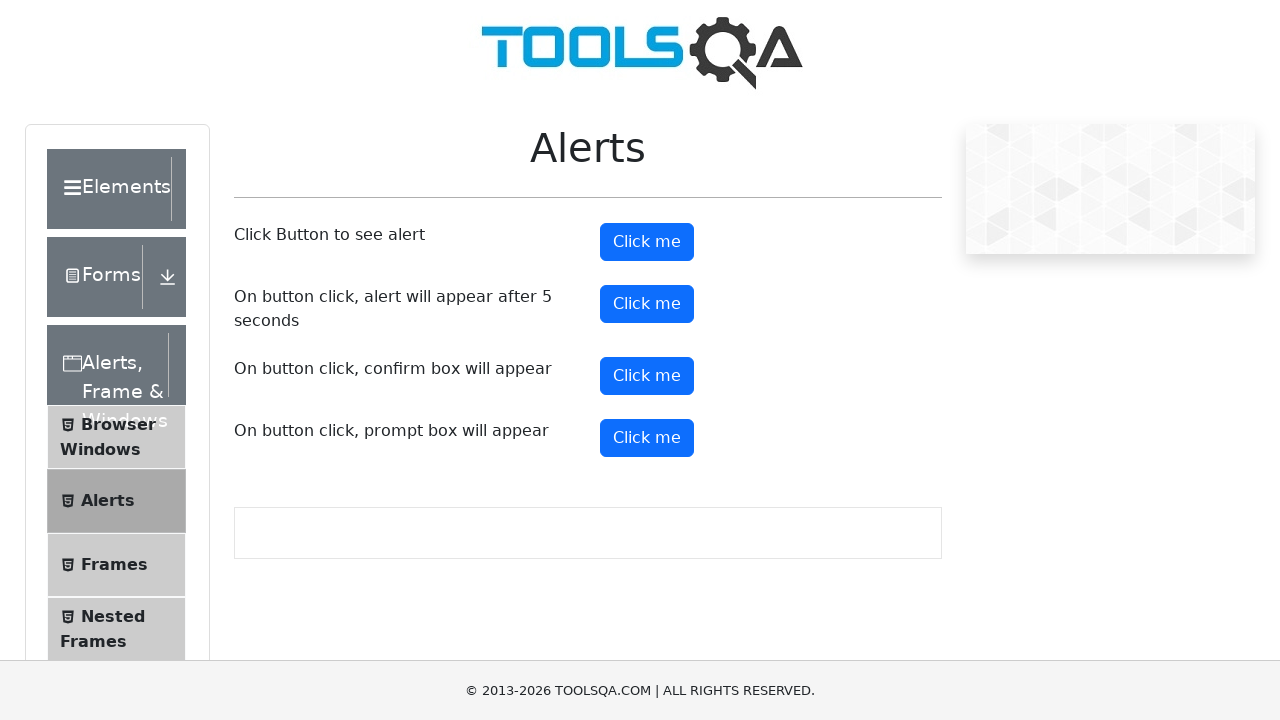

Clicked prompt button to trigger prompt dialog at (647, 438) on #promtButton
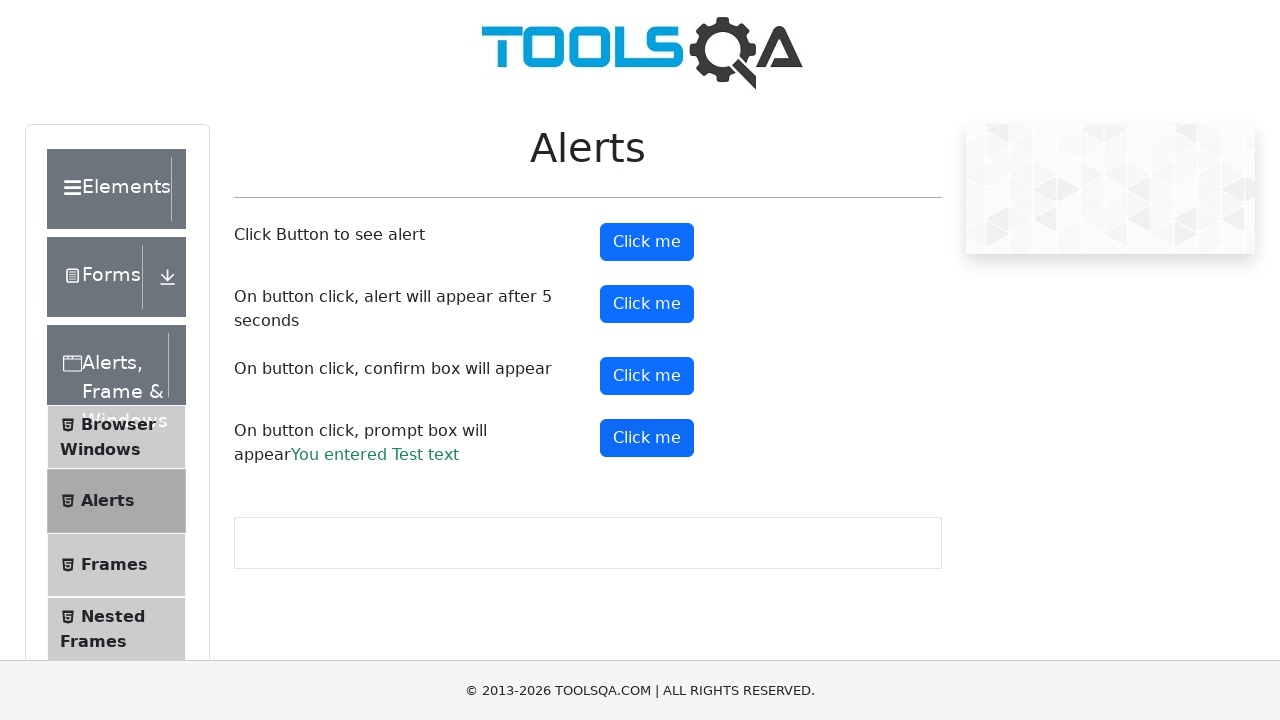

Prompt result element appeared, confirming text was entered and accepted
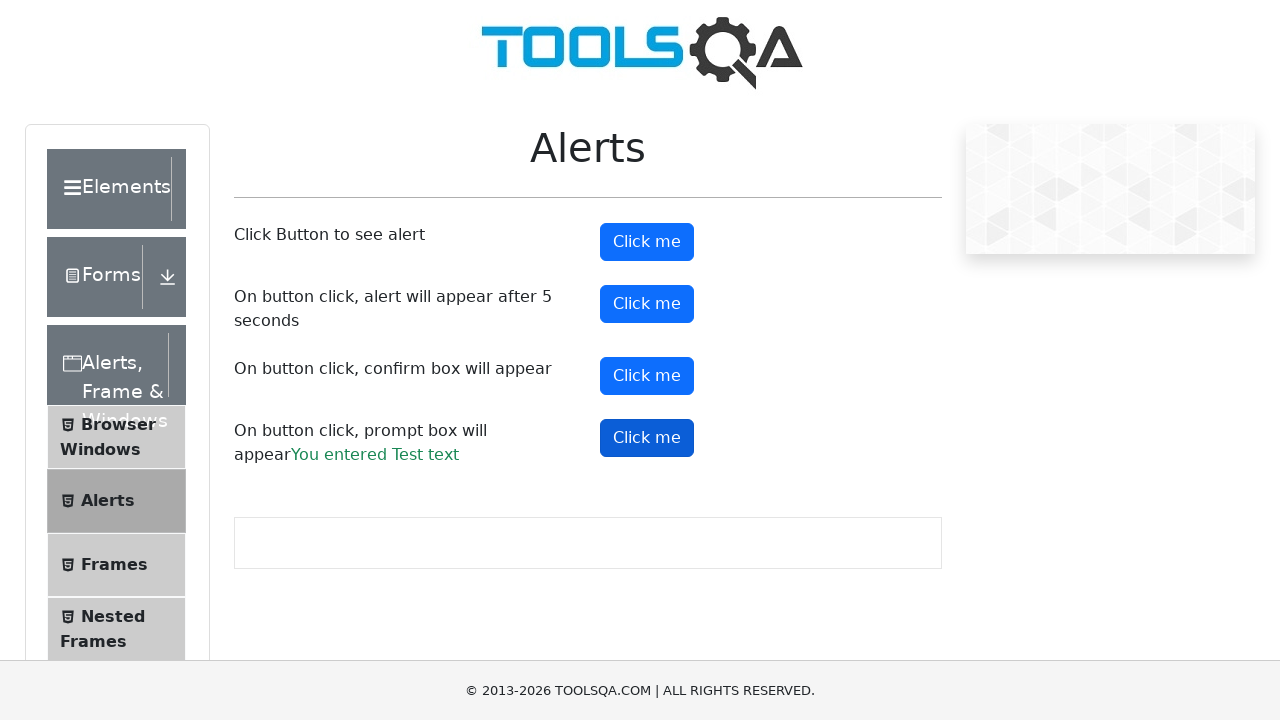

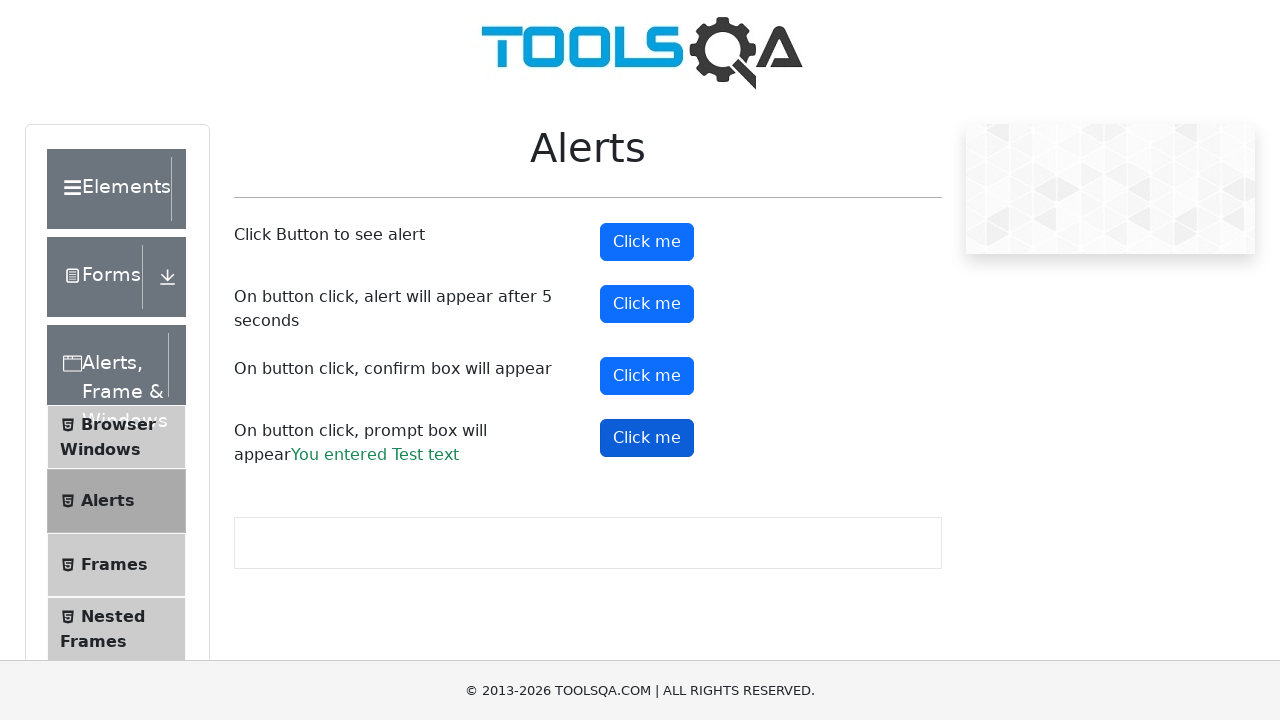